Tests custom dropdown functionality by opening the dropdown menu, iterating through options, and selecting the fourth option

Starting URL: https://demoqa.com/select-menu

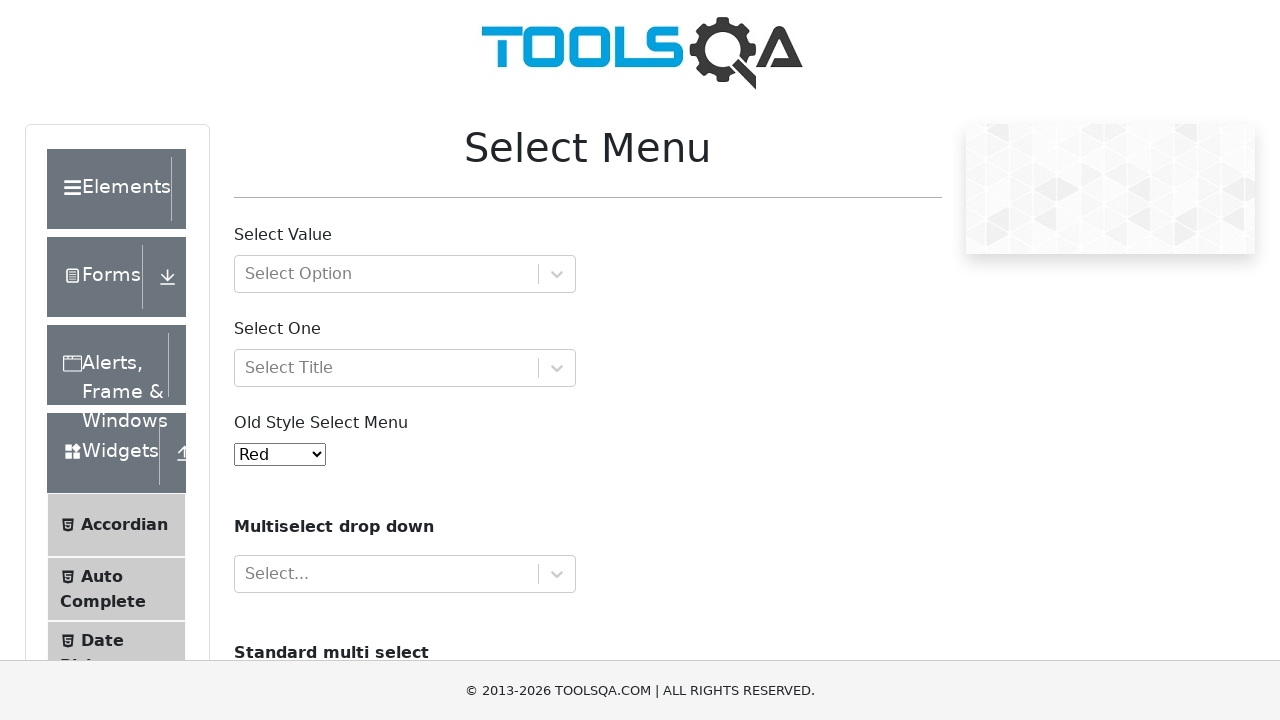

Clicked to open custom dropdown menu at (386, 368) on #selectOne > div > *:first-child
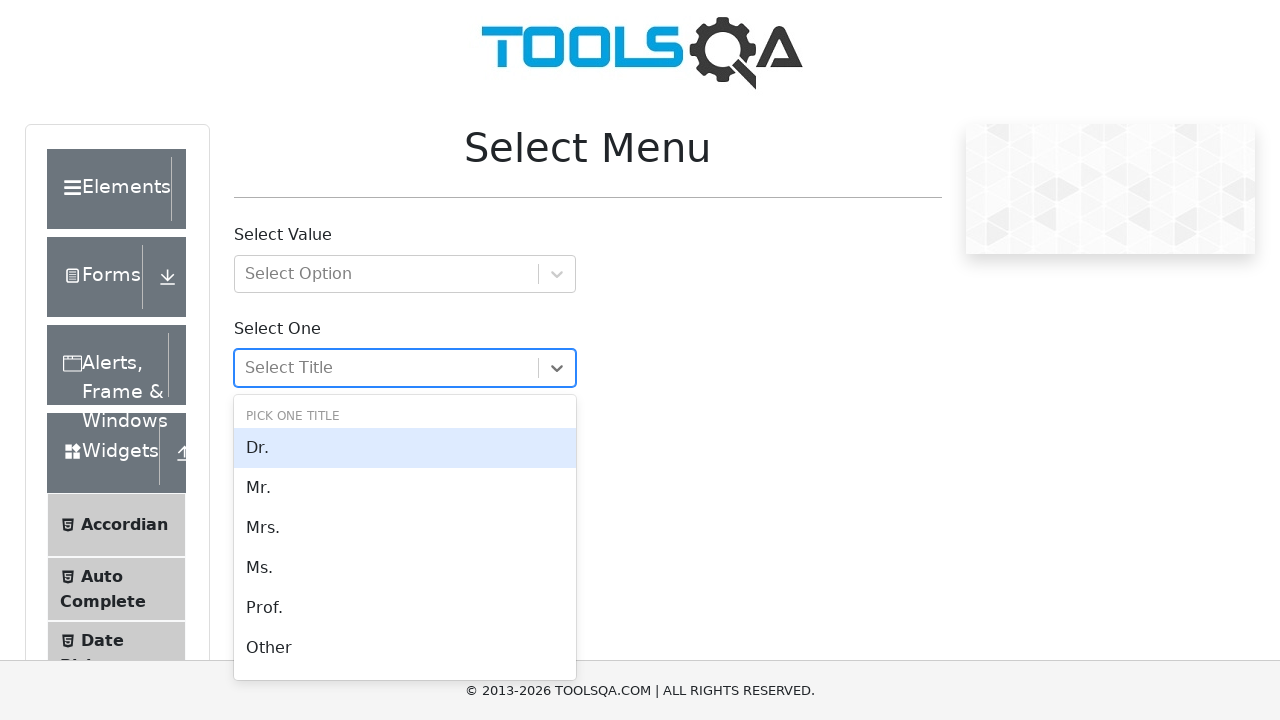

Dropdown options loaded and visible
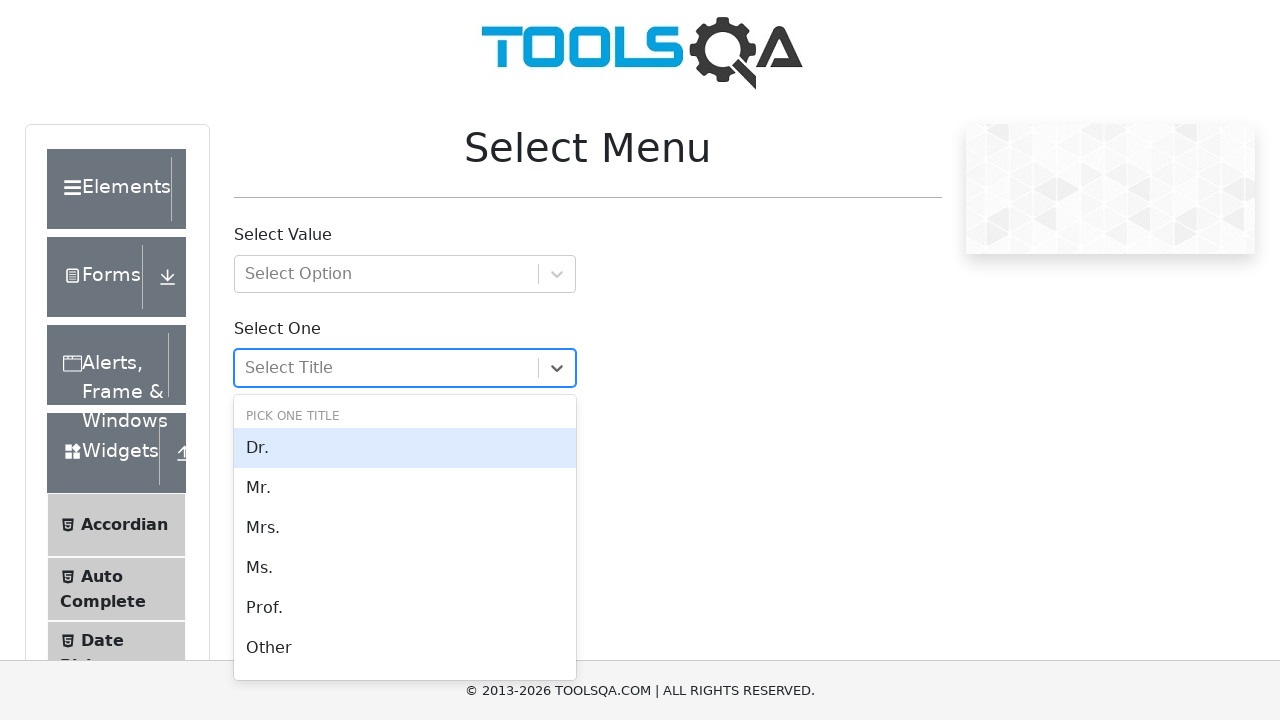

Retrieved all dropdown options (found 6 options)
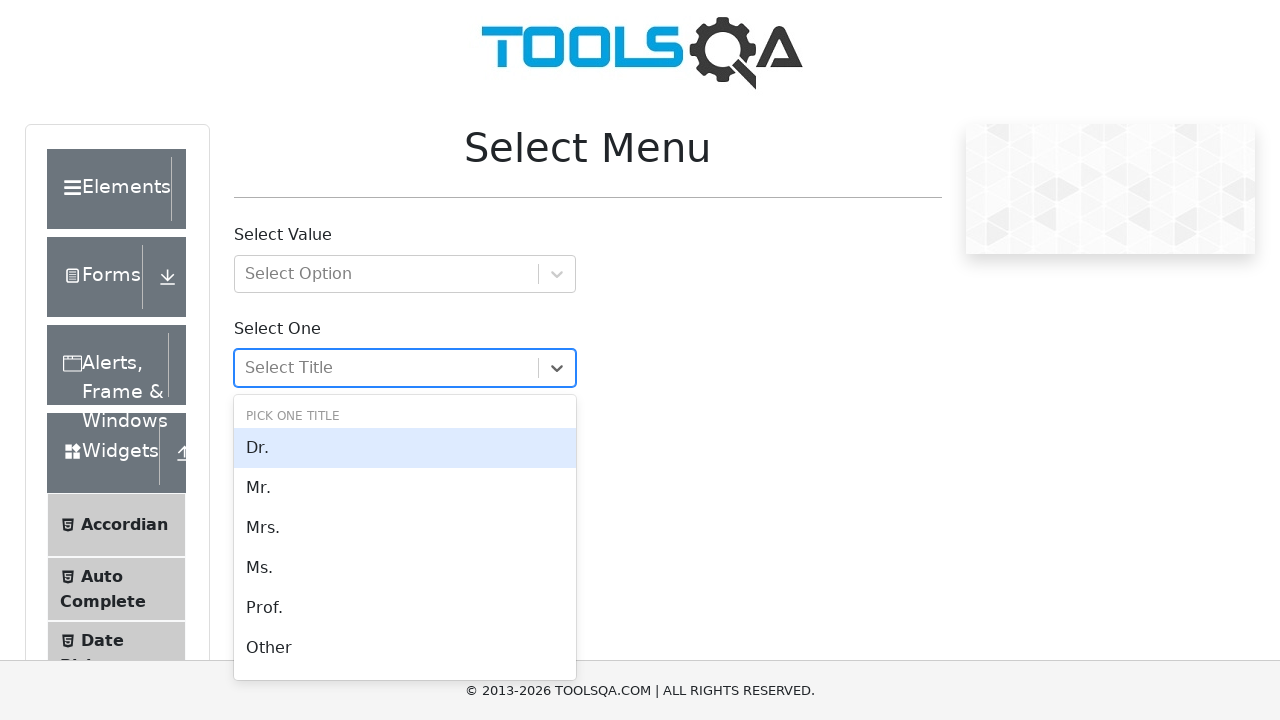

Selected the fourth option from dropdown at (405, 568) on div[id^='react-select-3-option'] >> nth=3
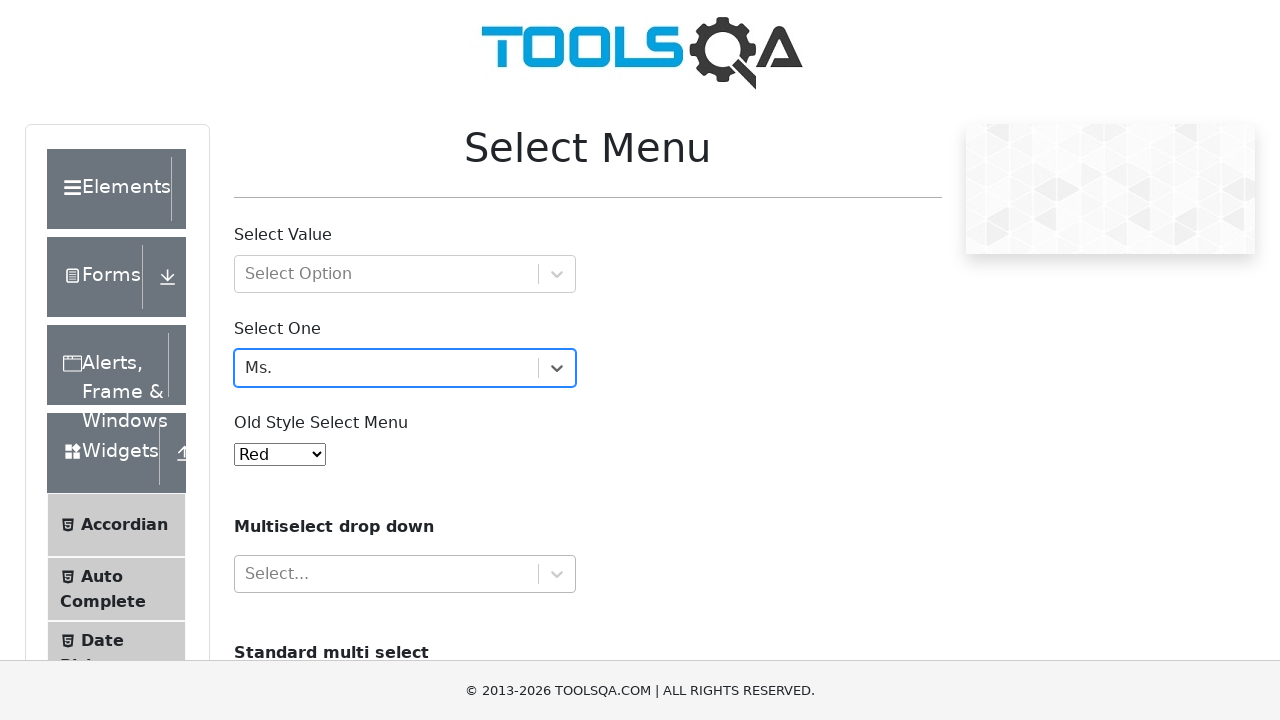

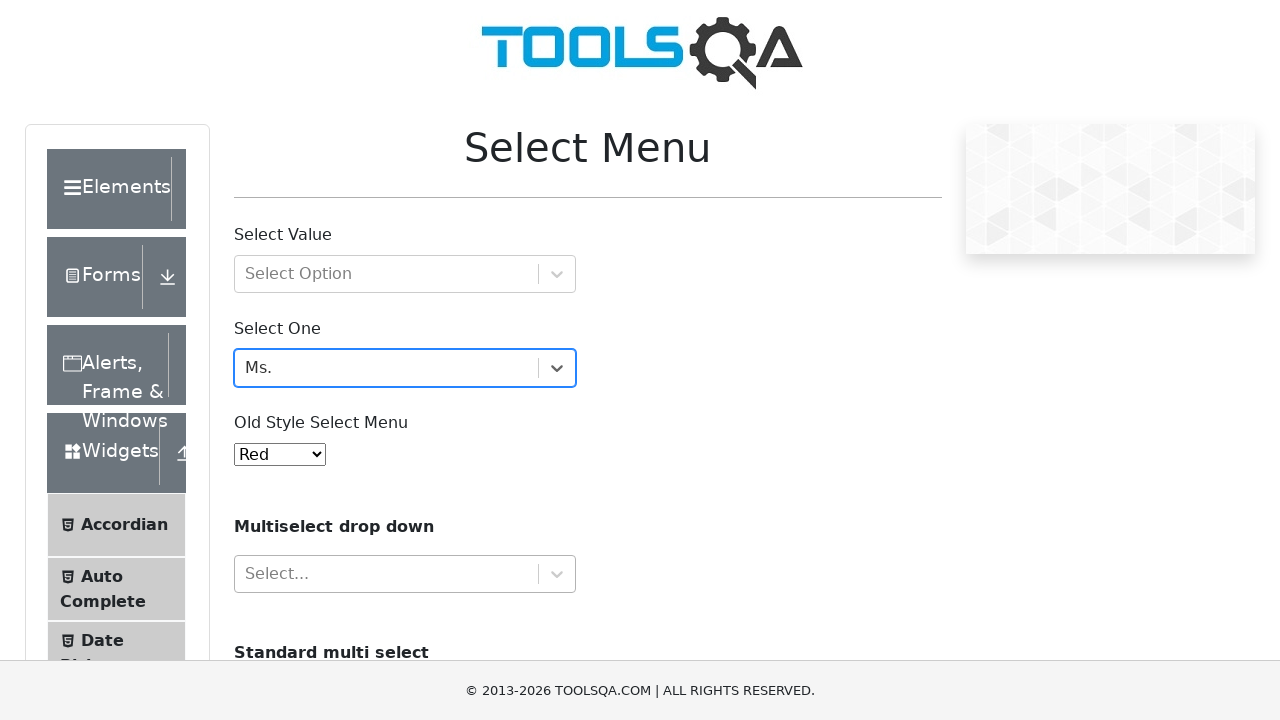